Tests web form input fields by filling name, password, and textarea with generated data and verifying the values are correctly set

Starting URL: https://bonigarcia.dev/selenium-webdriver-java/web-form.html

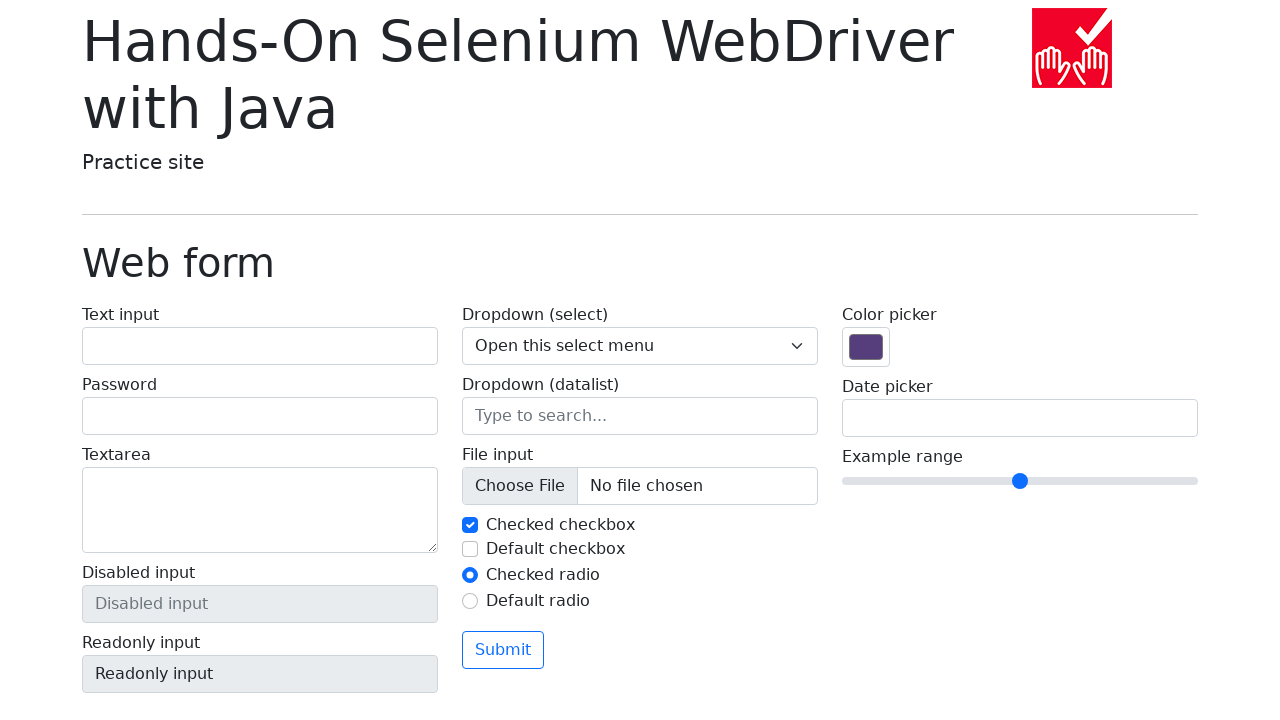

Filled name field with 'Robert Johnson' on input#my-text-id
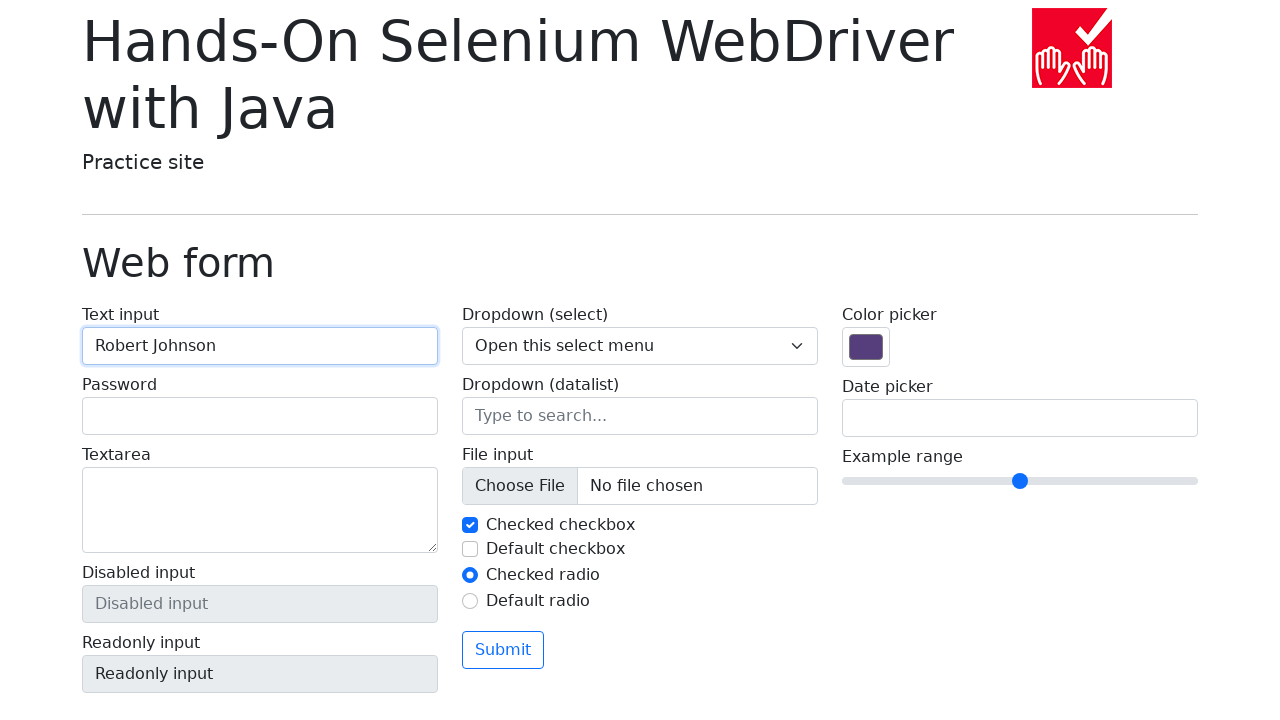

Filled password field with 'SecurePass789' on input[type='password']
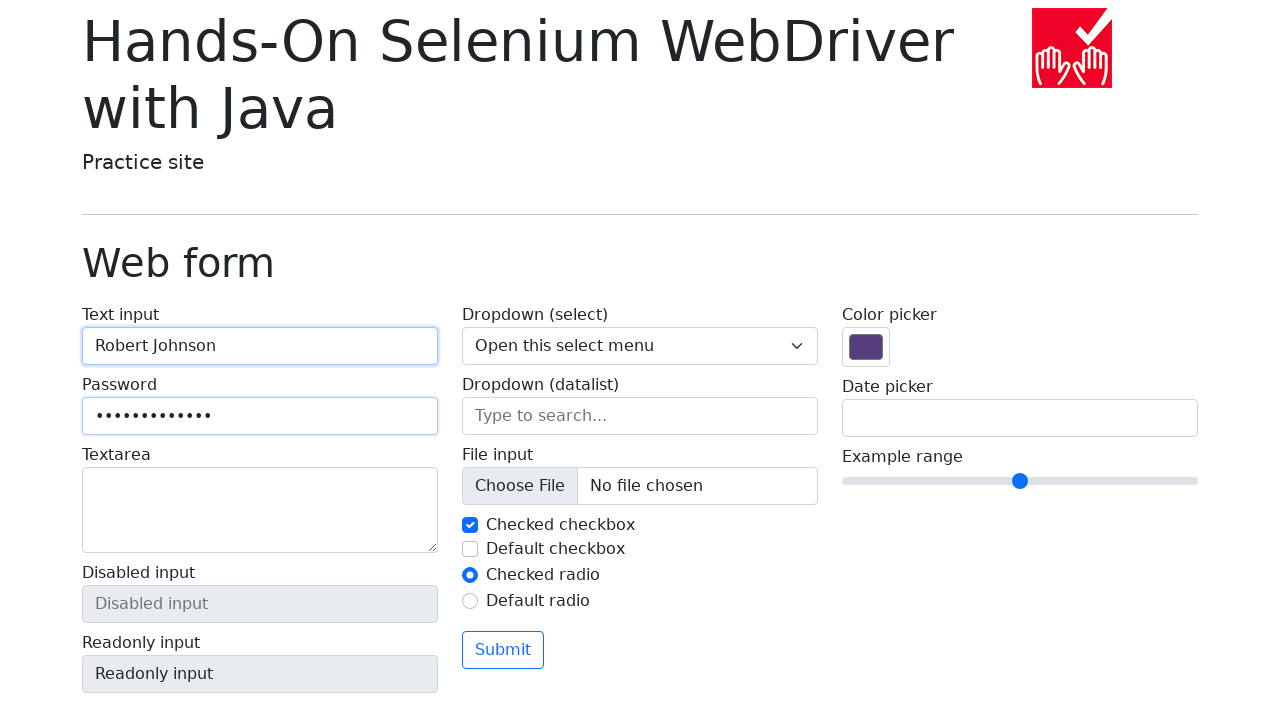

Filled textarea with Lorem ipsum text on textarea
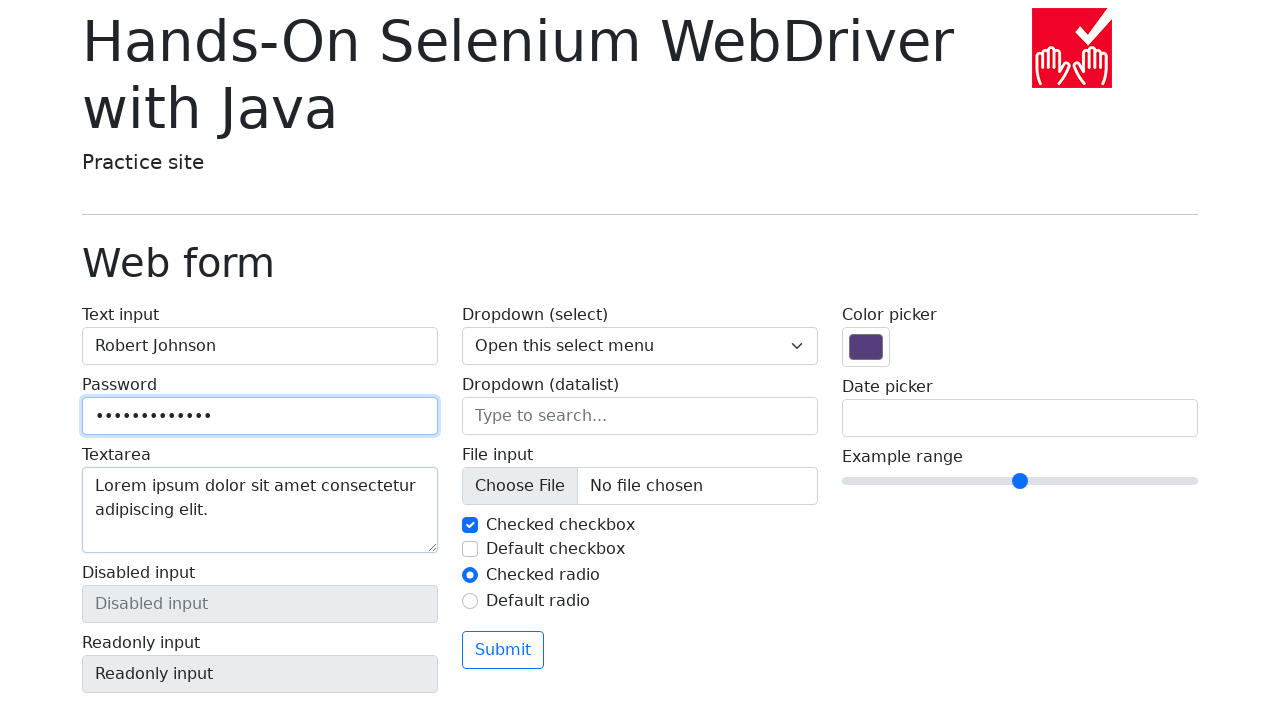

Verified disabled field is present on page
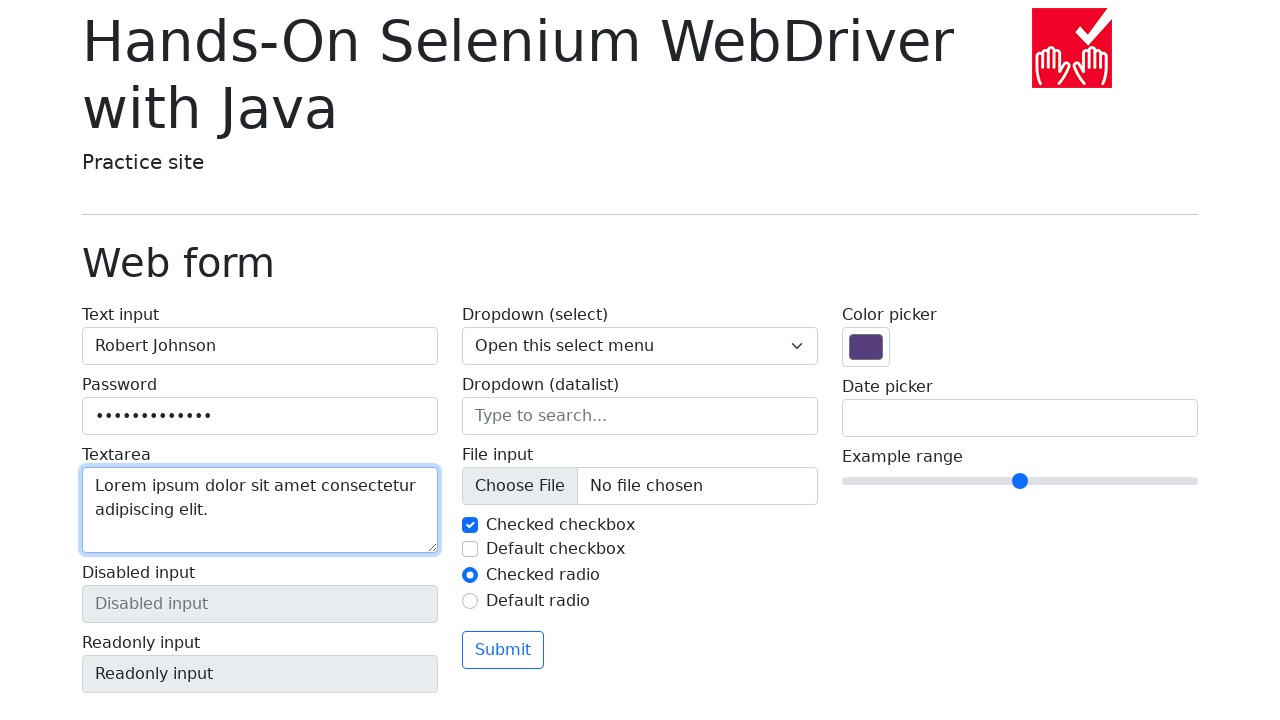

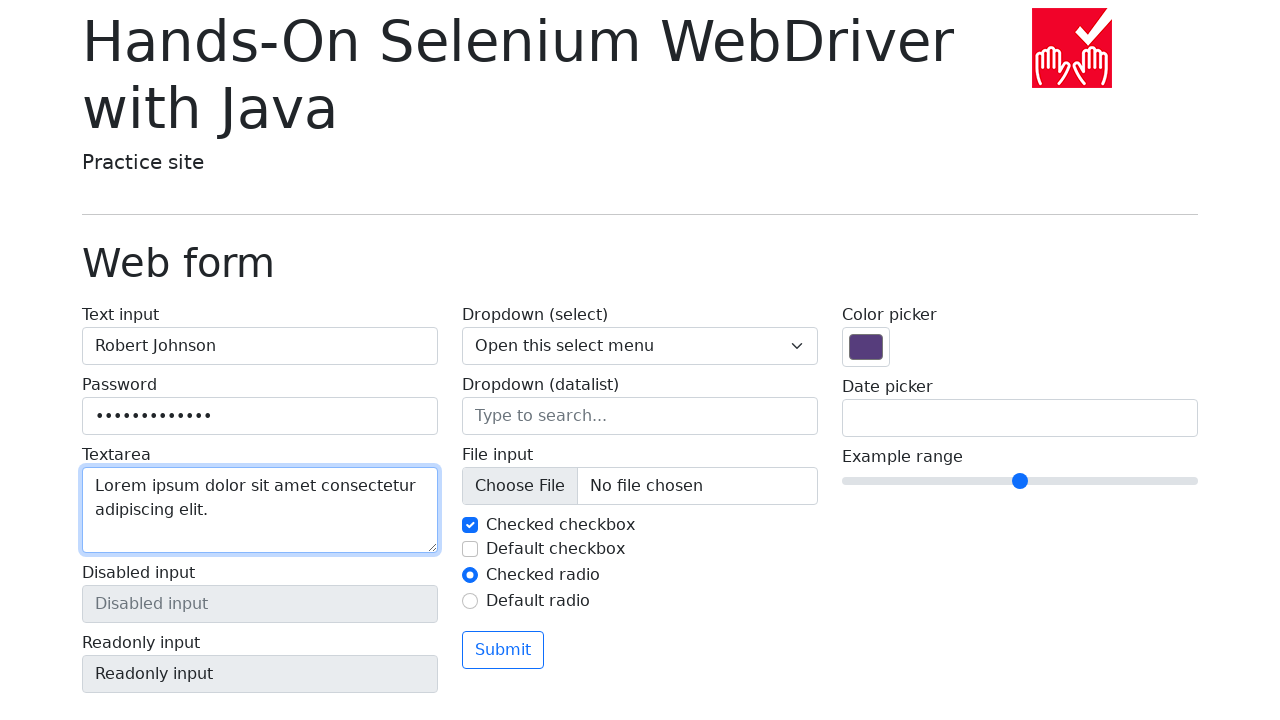